Tests radio button selection by iterating through radio buttons and clicking the one with value "java"

Starting URL: http://seleniumpractise.blogspot.com/2016/08/how-to-automate-radio-button-in.html

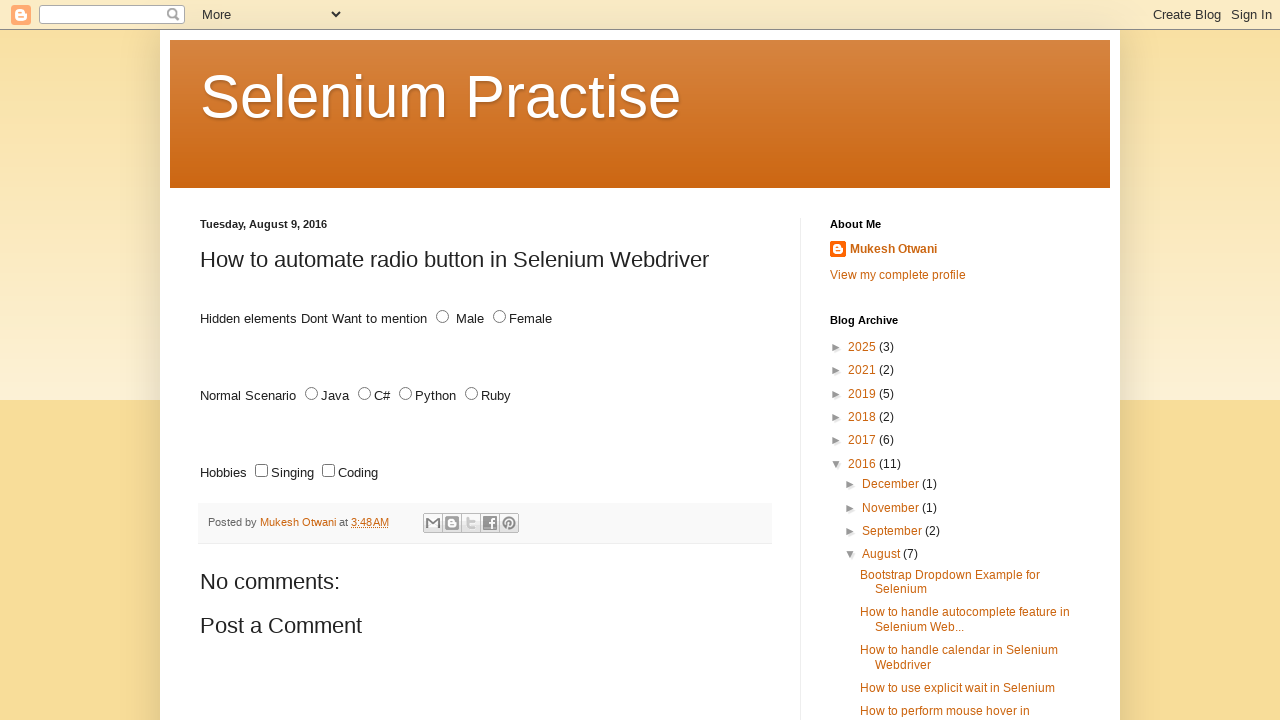

Located all radio buttons with name 'lang'
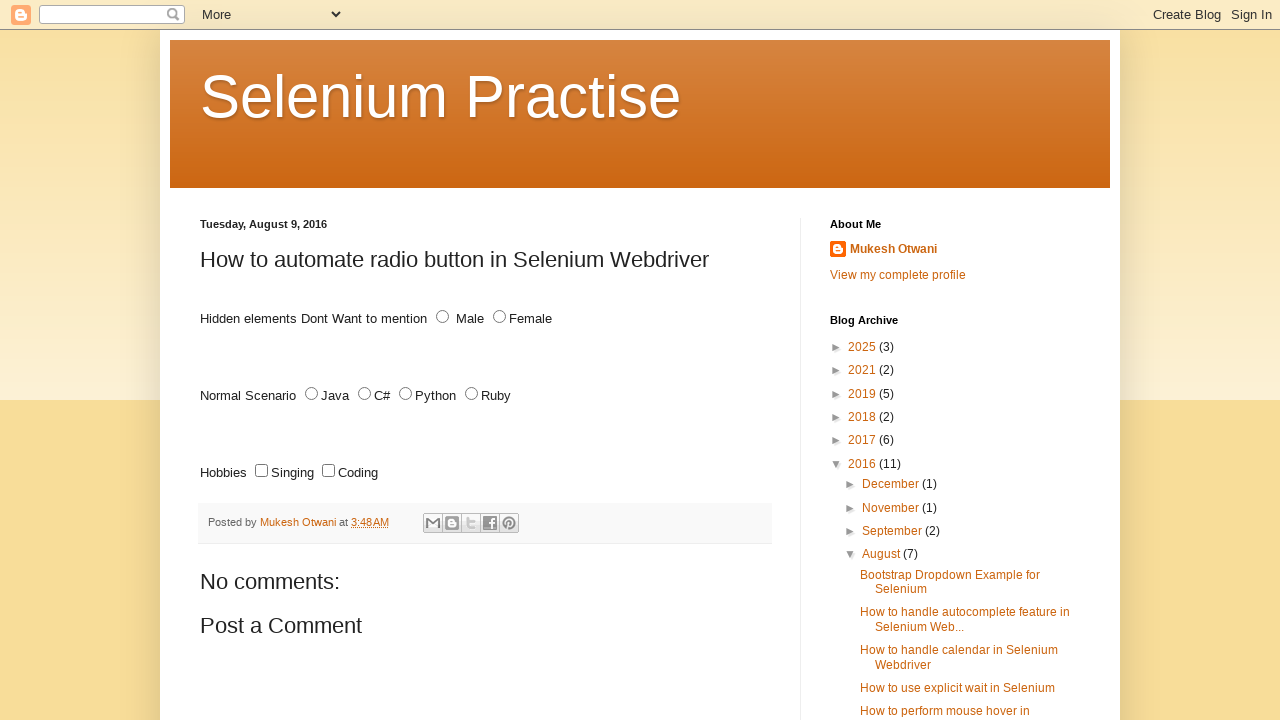

Retrieved value attribute from radio button: 'JAVA'
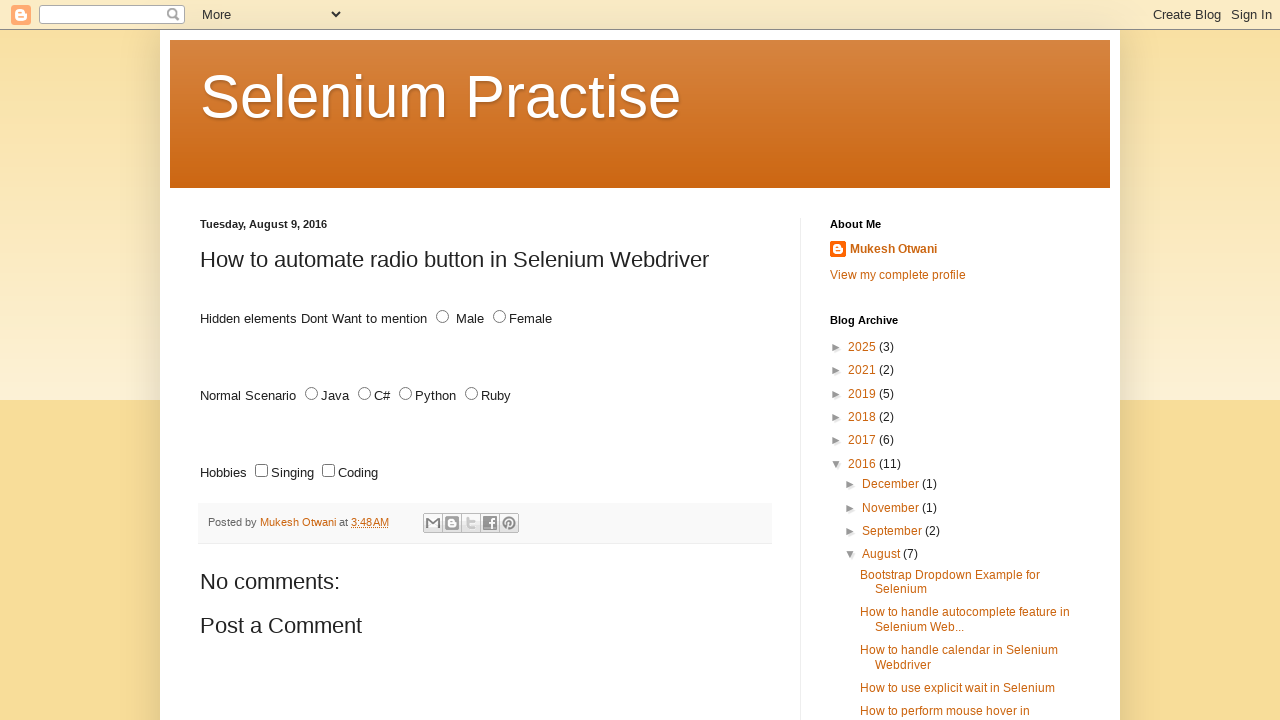

Clicked radio button with value 'java' at (312, 394) on input[type='radio'][name='lang'] >> nth=0
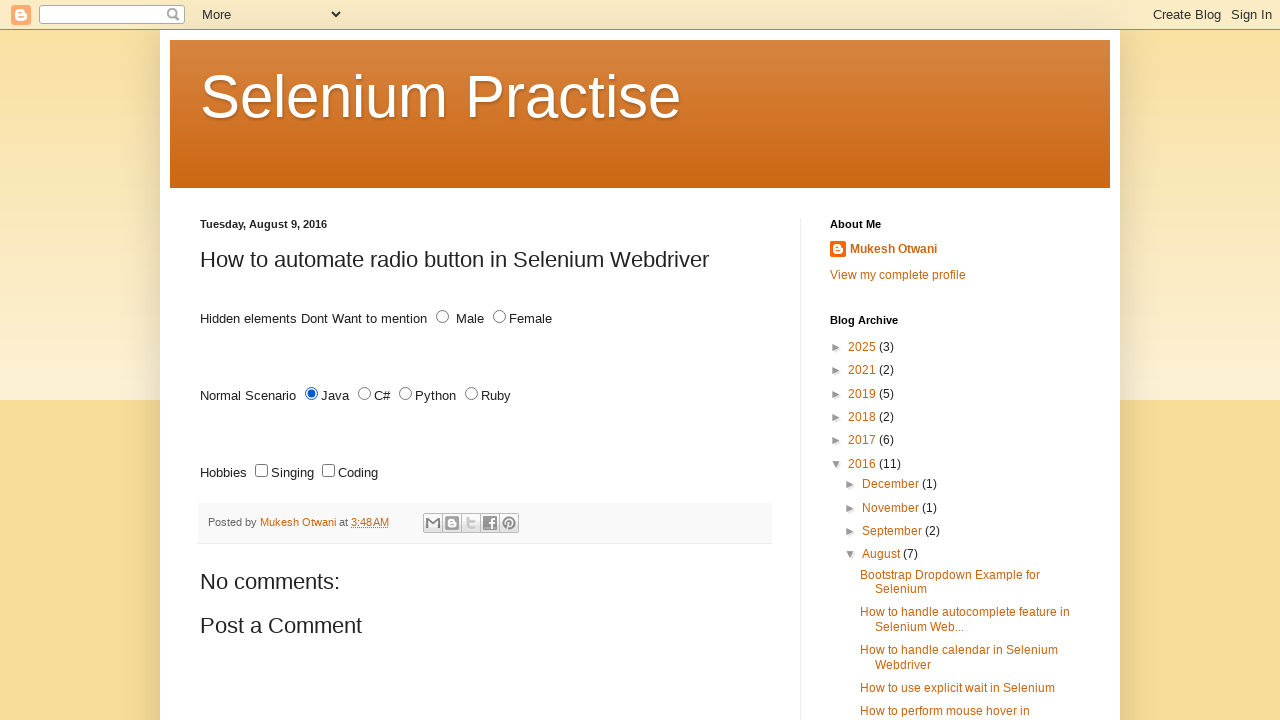

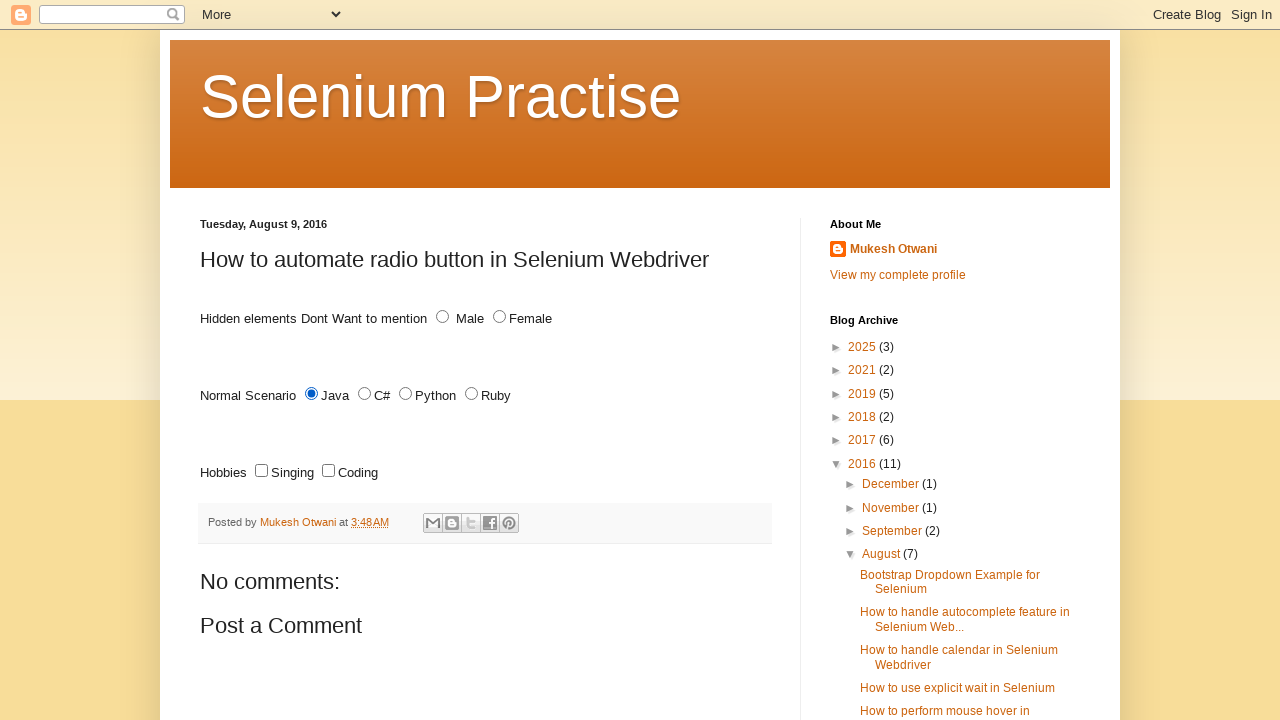